Tests JavaScript alert box handling by clicking a button that triggers an alert, interacting with the alert dialog by sending text, and accepting it.

Starting URL: http://www.echoecho.com/javascript4.htm

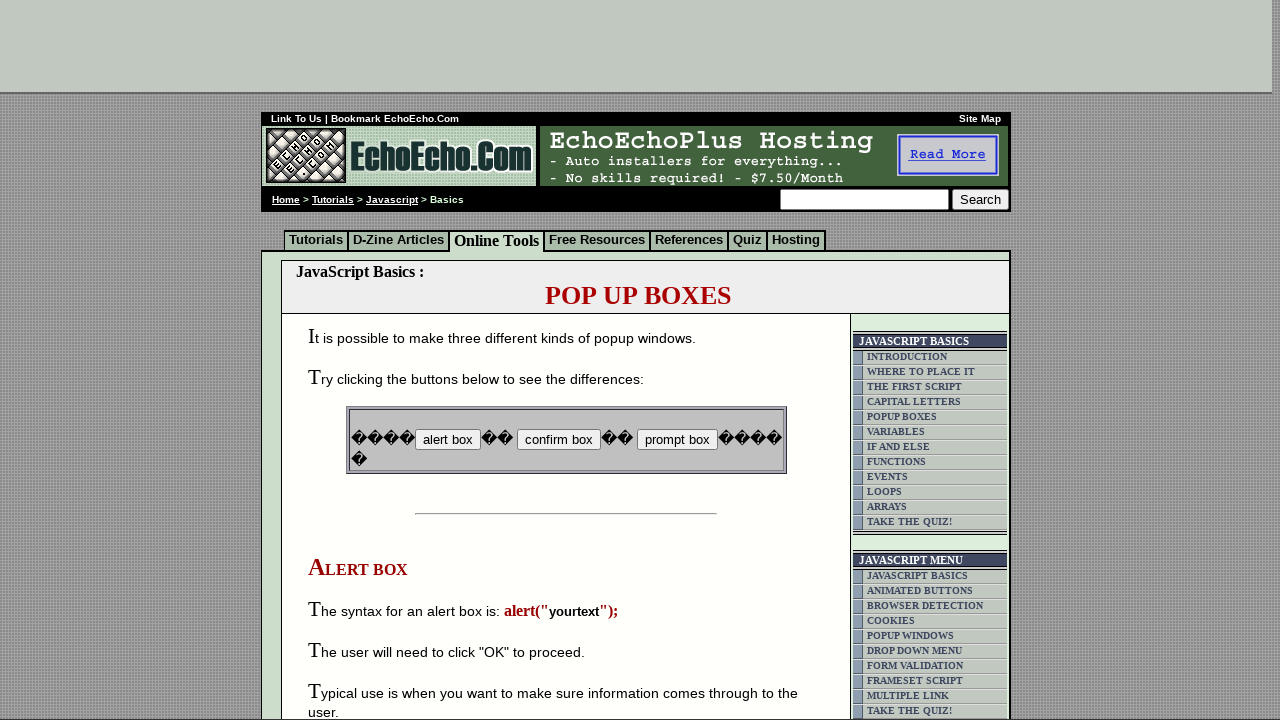

Clicked button to trigger alert dialog at (448, 440) on input[name='B1']
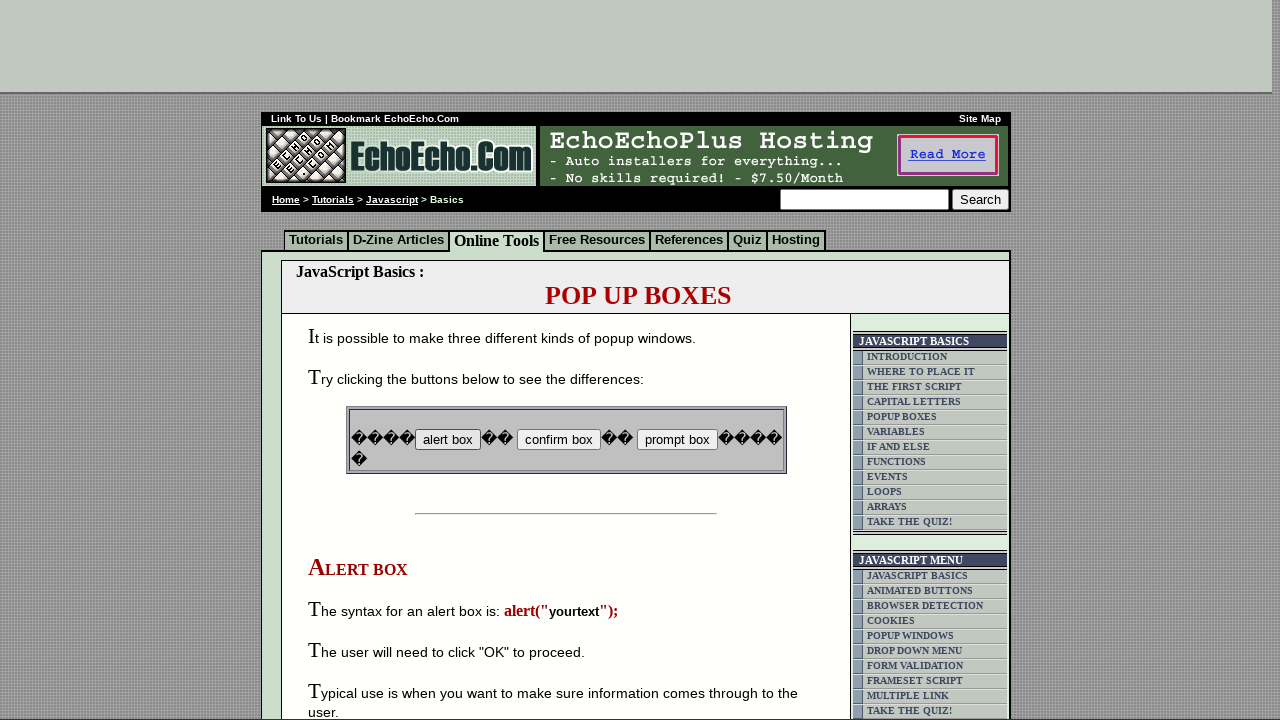

Set up dialog handler for alert interaction
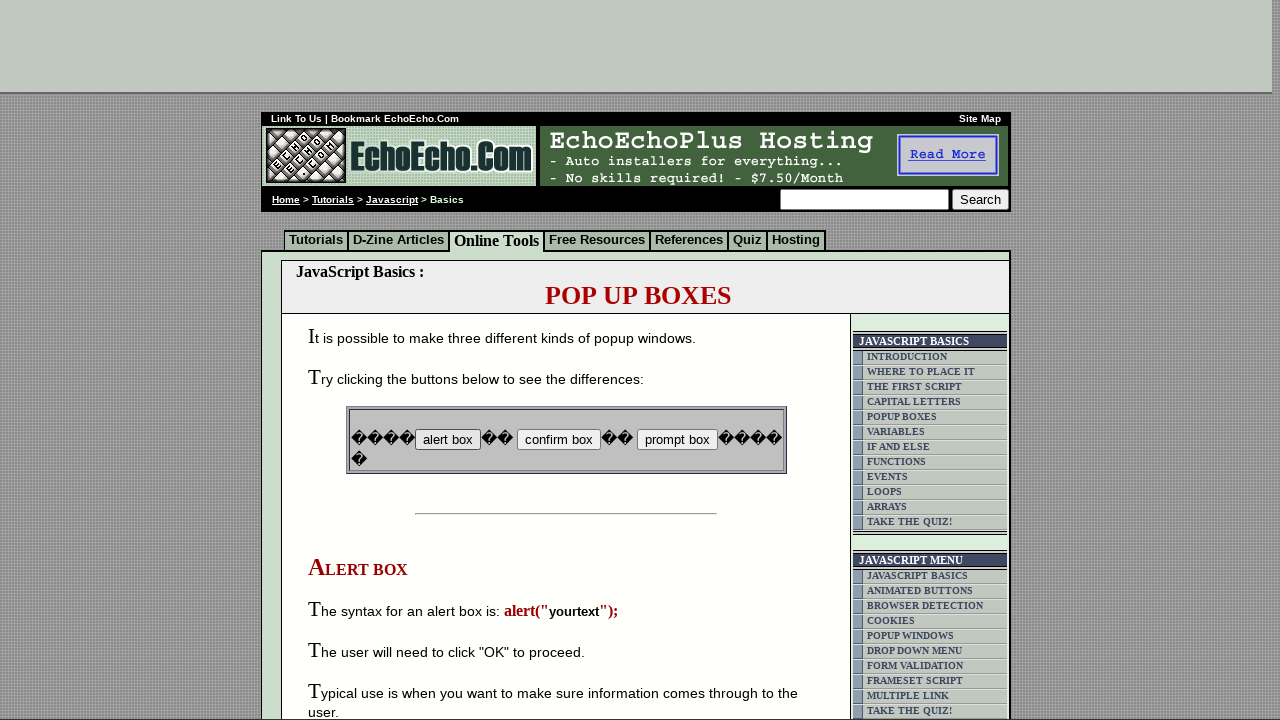

Clicked button to trigger alert with handler in place at (448, 440) on input[name='B1']
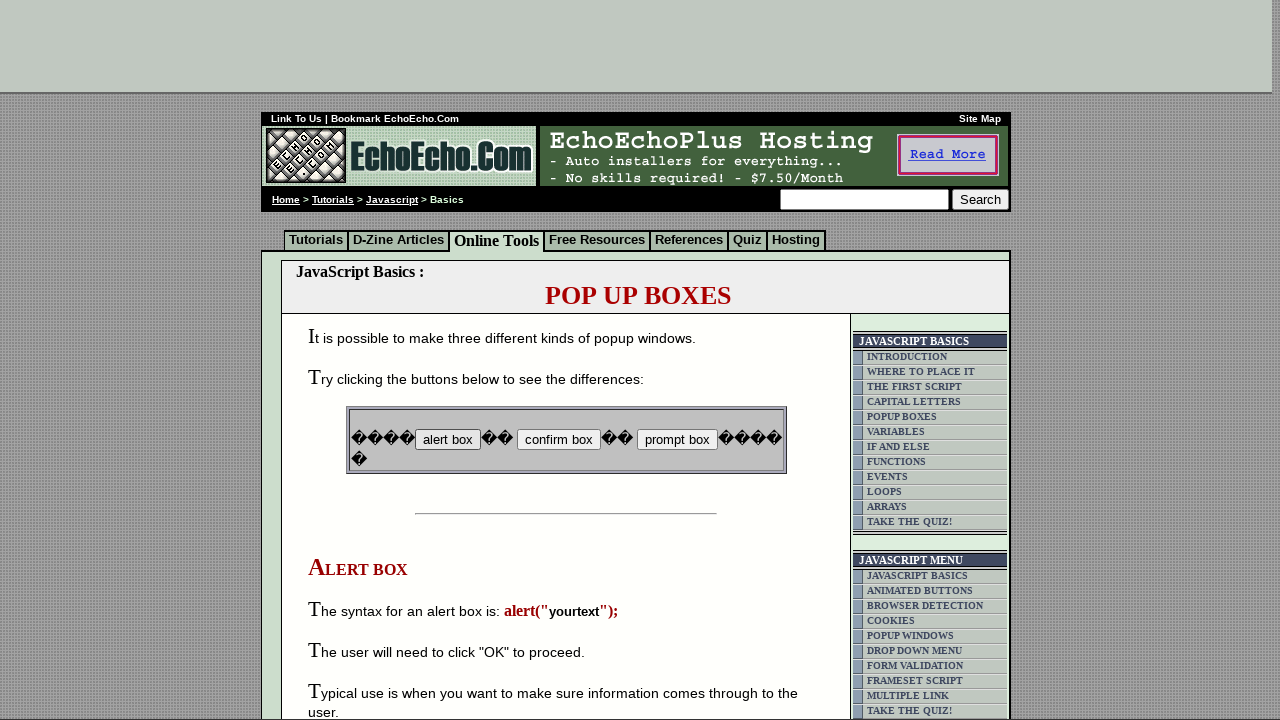

Waited for dialog handling to complete
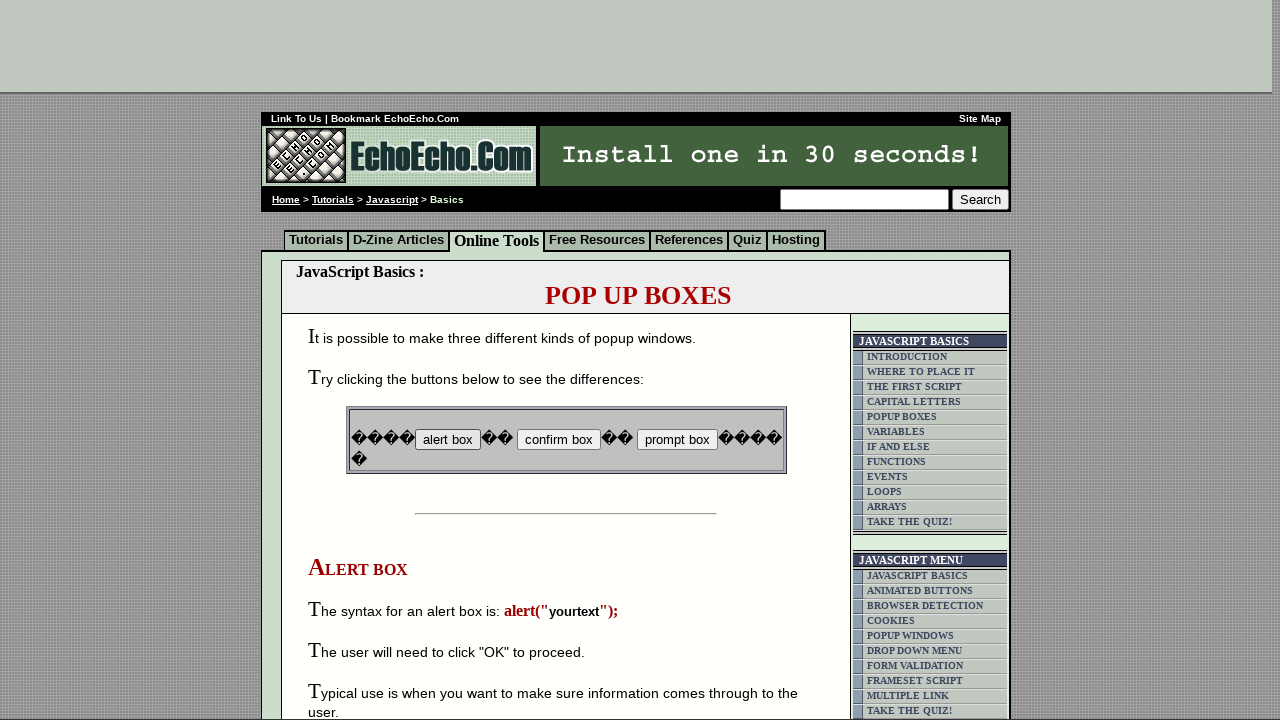

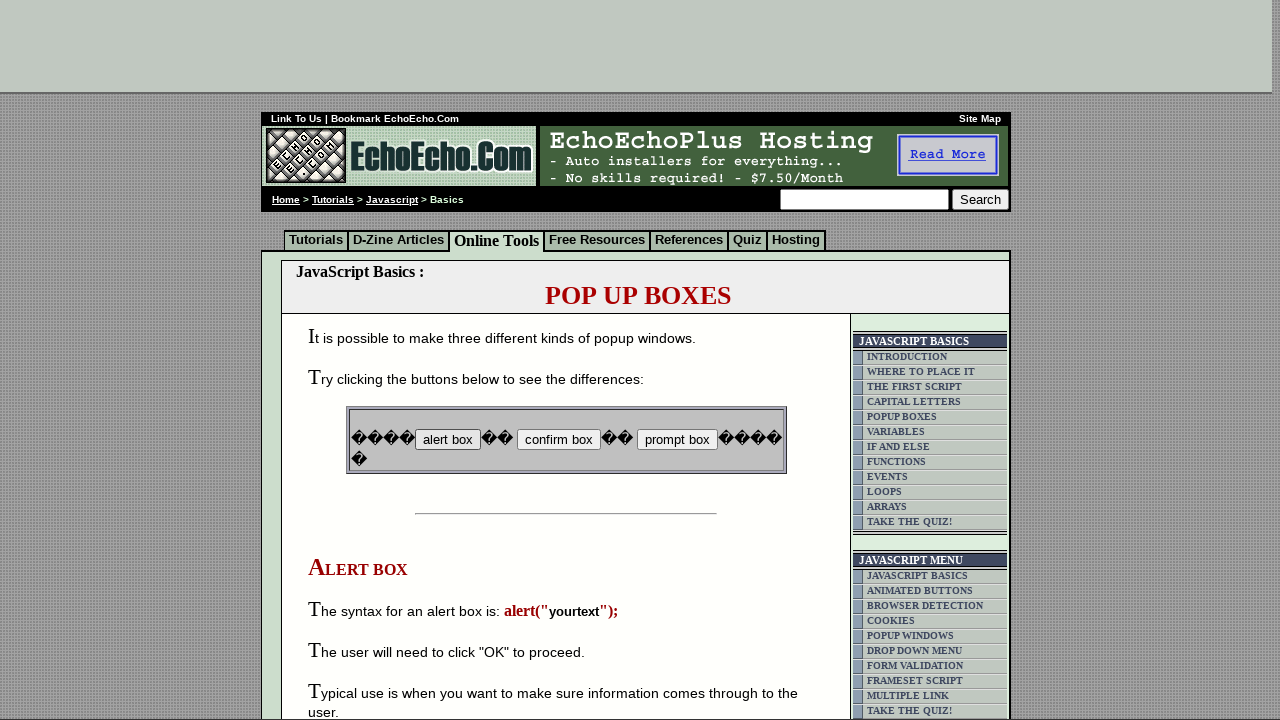